Tests marking all todo items as completed using the toggle all checkbox

Starting URL: https://demo.playwright.dev/todomvc

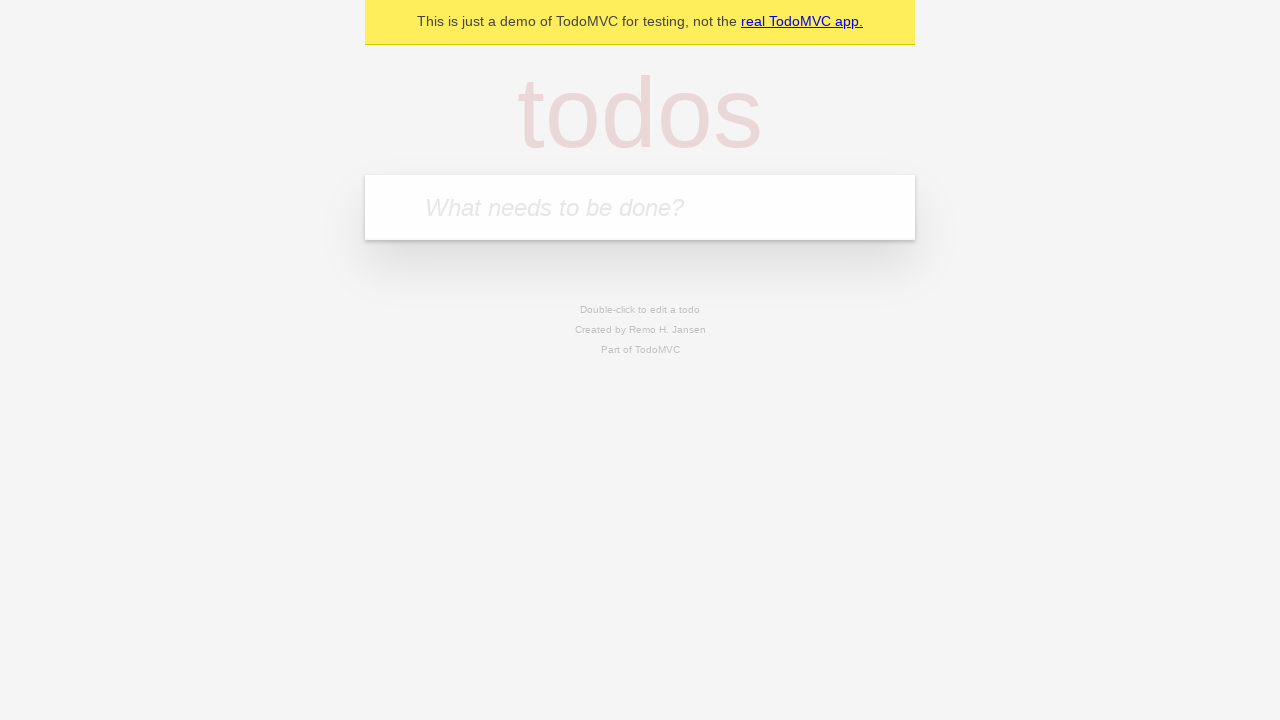

Filled todo input with 'buy some cheese' on internal:attr=[placeholder="What needs to be done?"i]
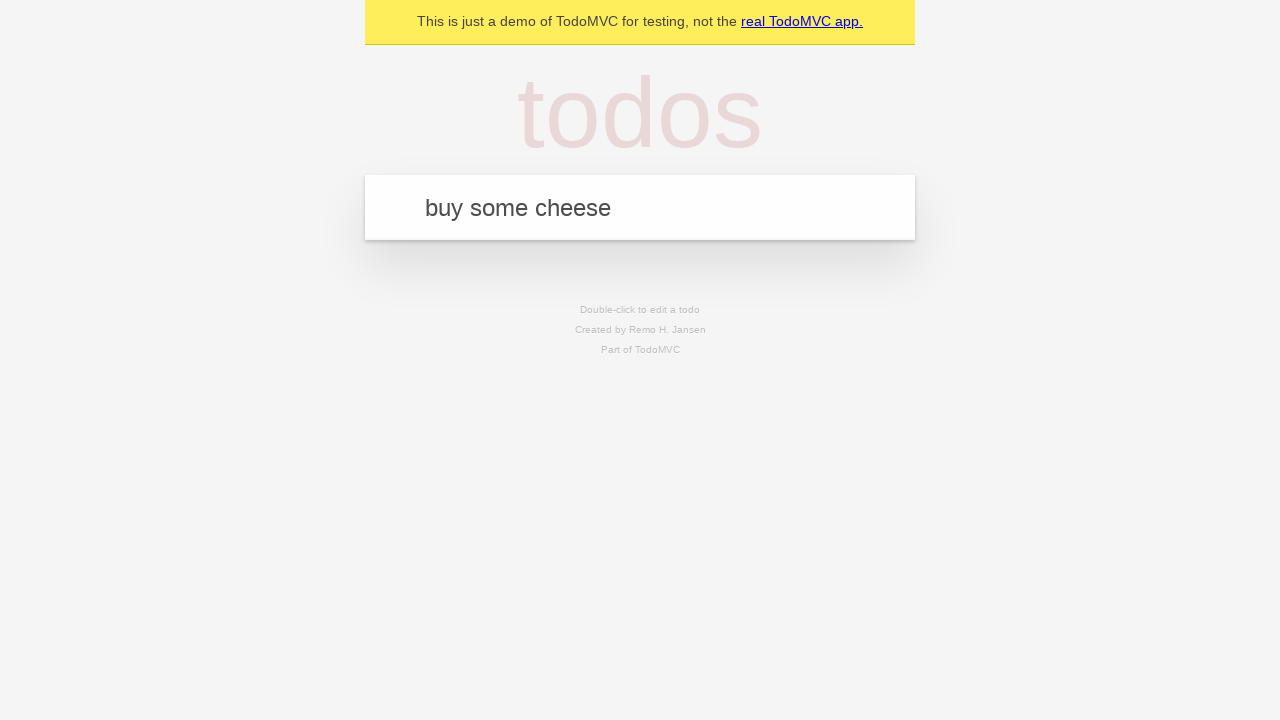

Pressed Enter to add first todo on internal:attr=[placeholder="What needs to be done?"i]
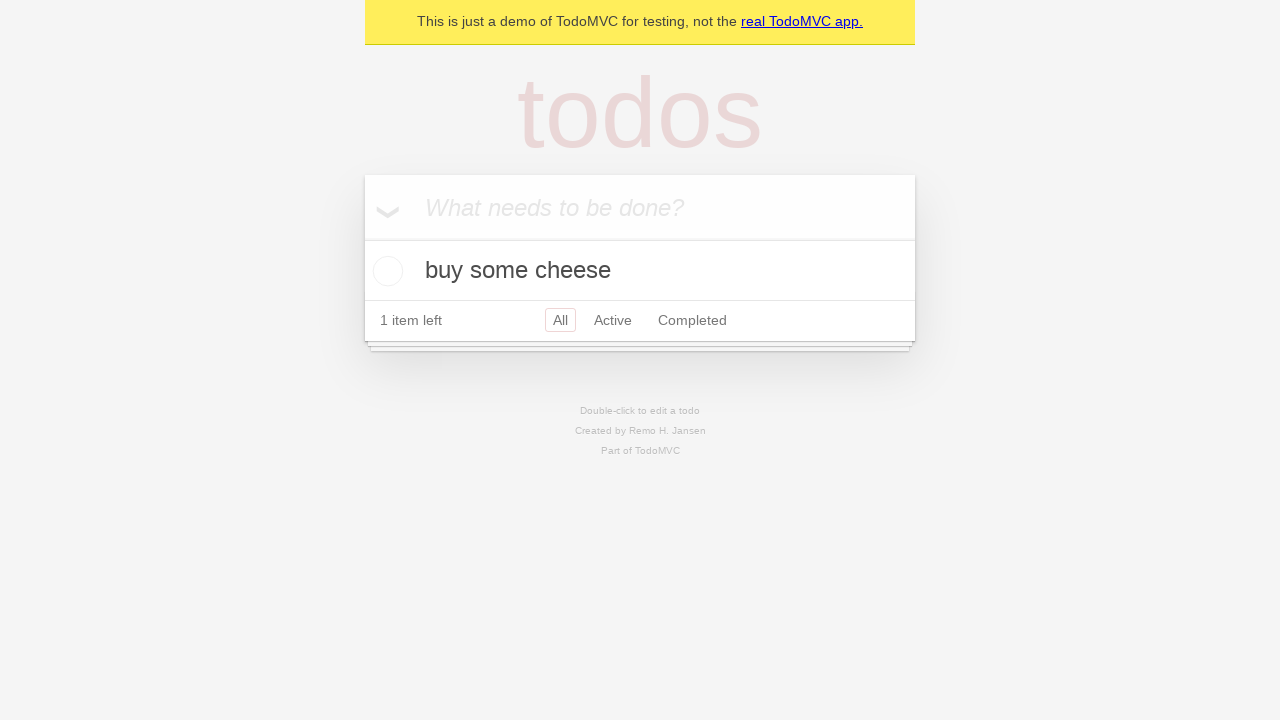

Filled todo input with 'feed the cat' on internal:attr=[placeholder="What needs to be done?"i]
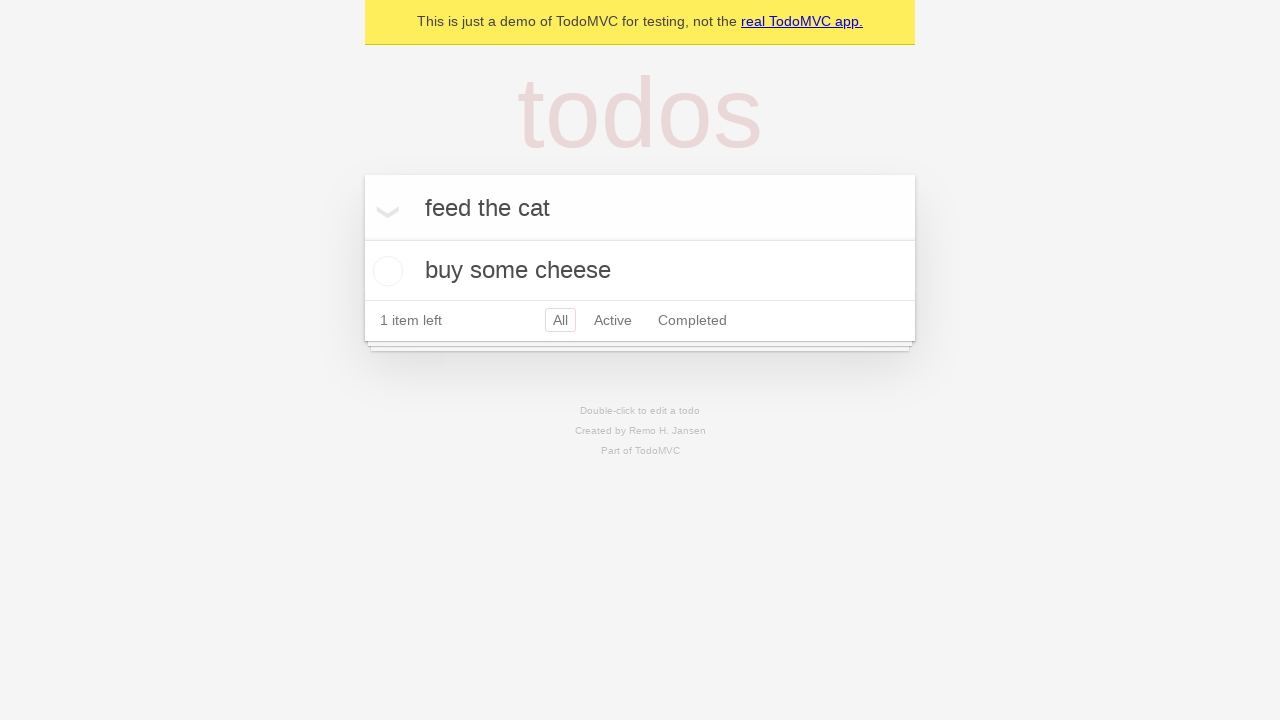

Pressed Enter to add second todo on internal:attr=[placeholder="What needs to be done?"i]
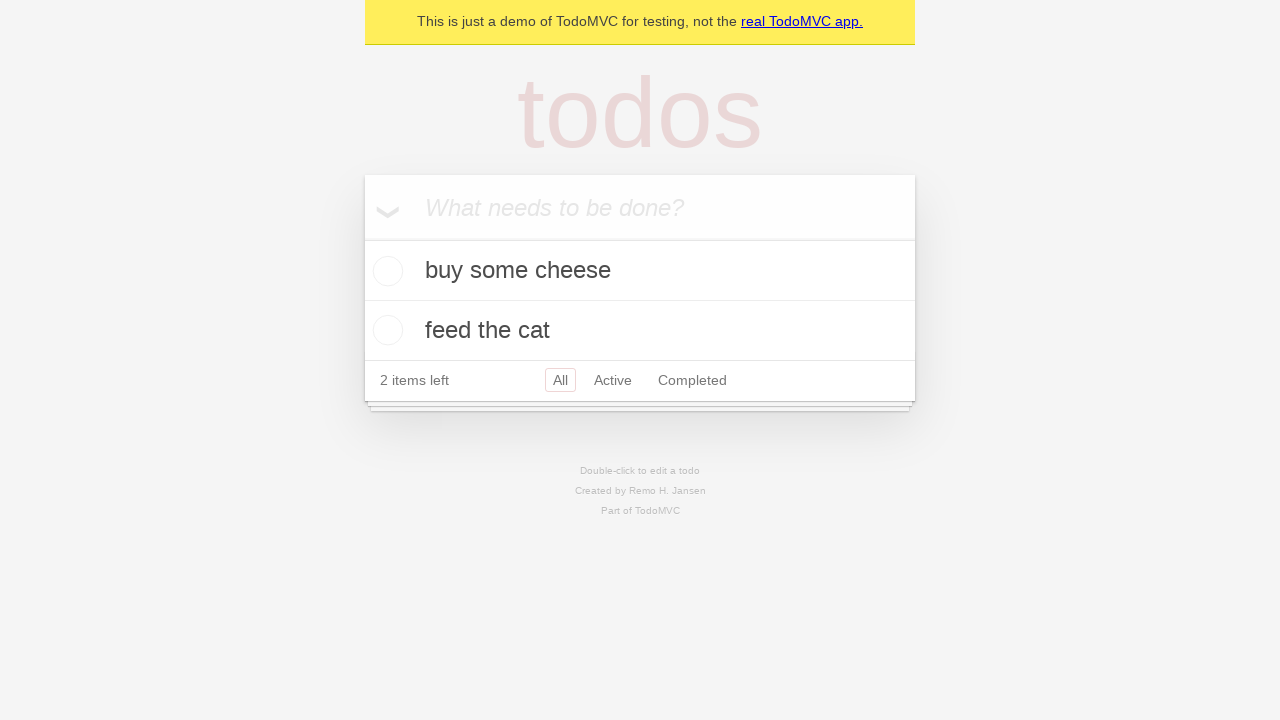

Filled todo input with 'book a doctors appointment' on internal:attr=[placeholder="What needs to be done?"i]
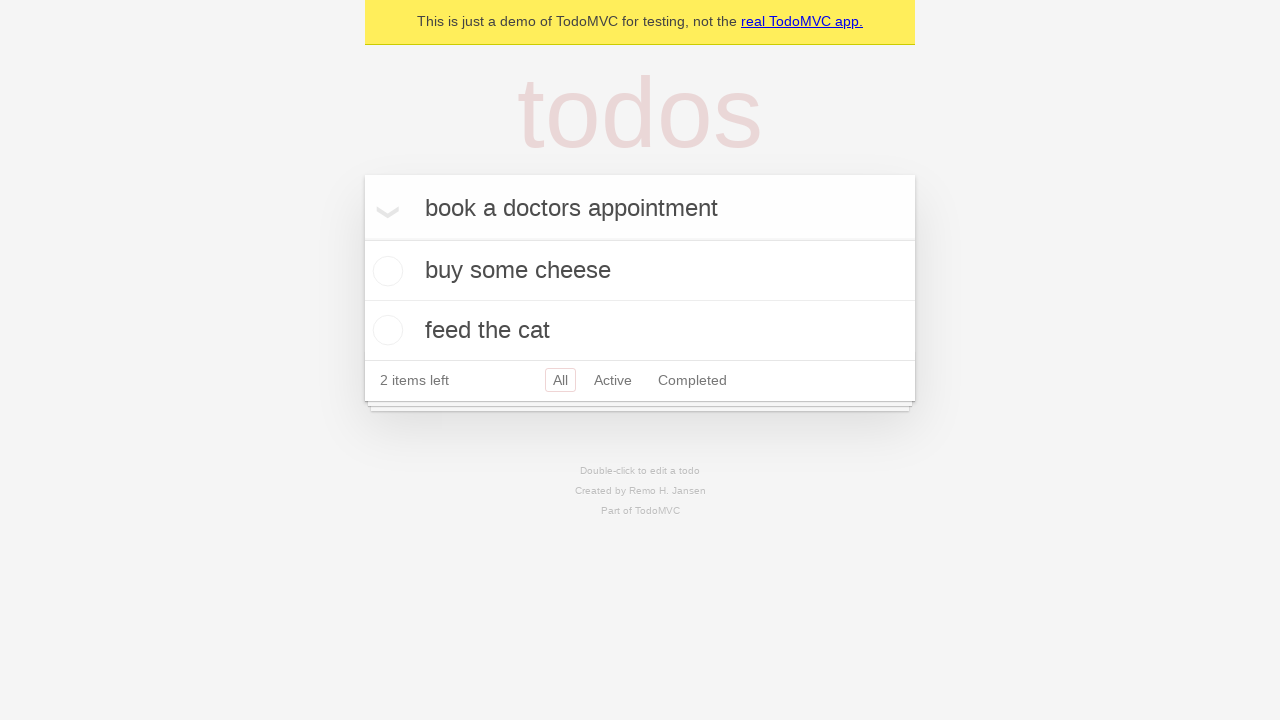

Pressed Enter to add third todo on internal:attr=[placeholder="What needs to be done?"i]
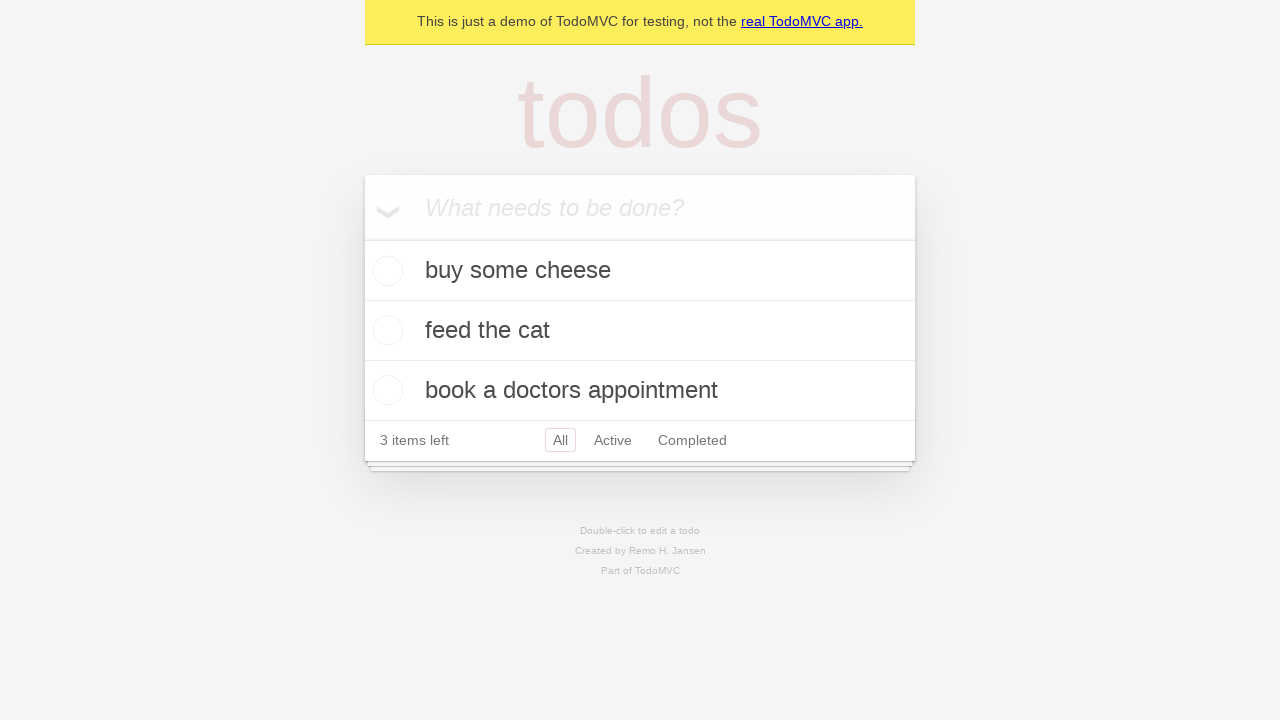

All 3 todos loaded and are visible
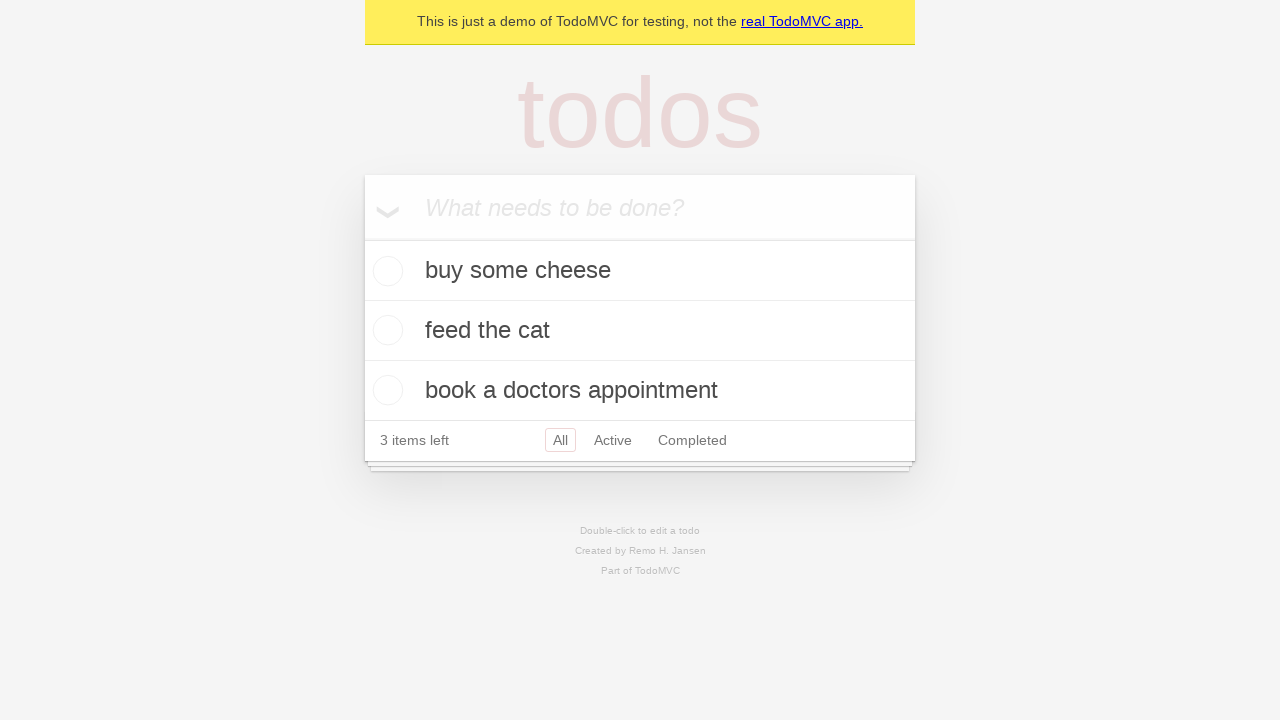

Clicked 'Mark all as complete' checkbox to complete all todos at (362, 238) on internal:label="Mark all as complete"i
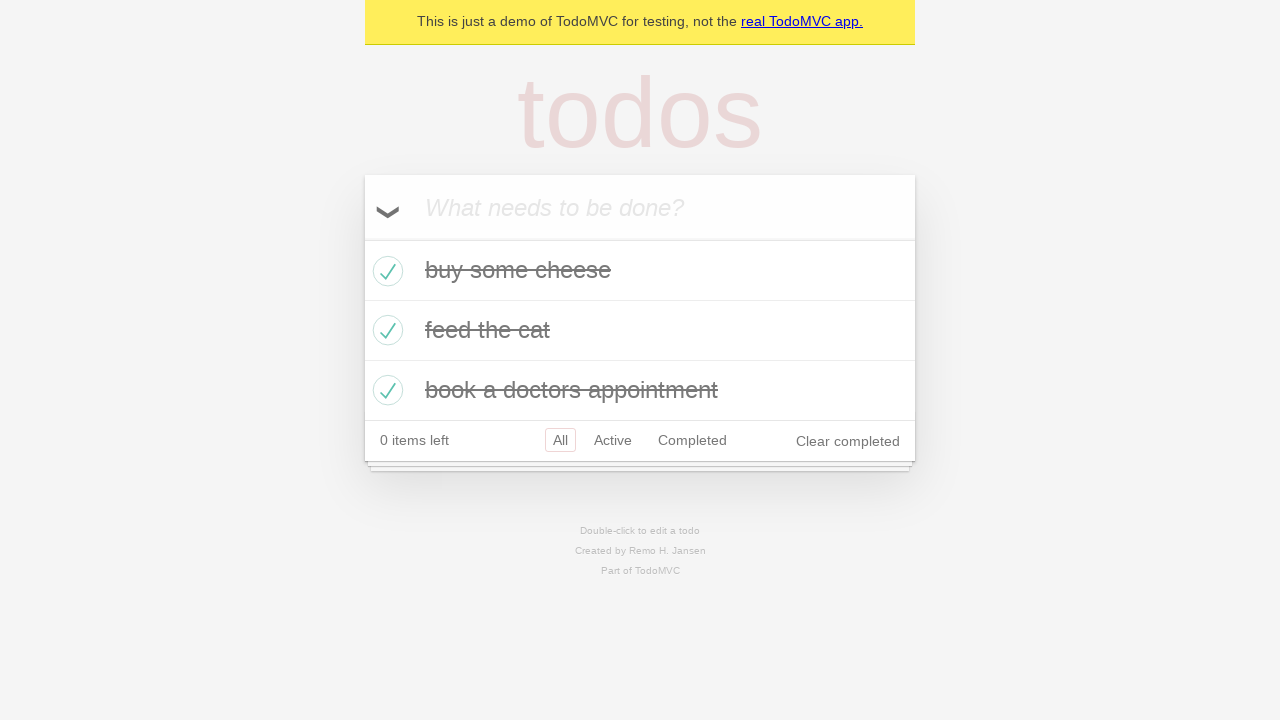

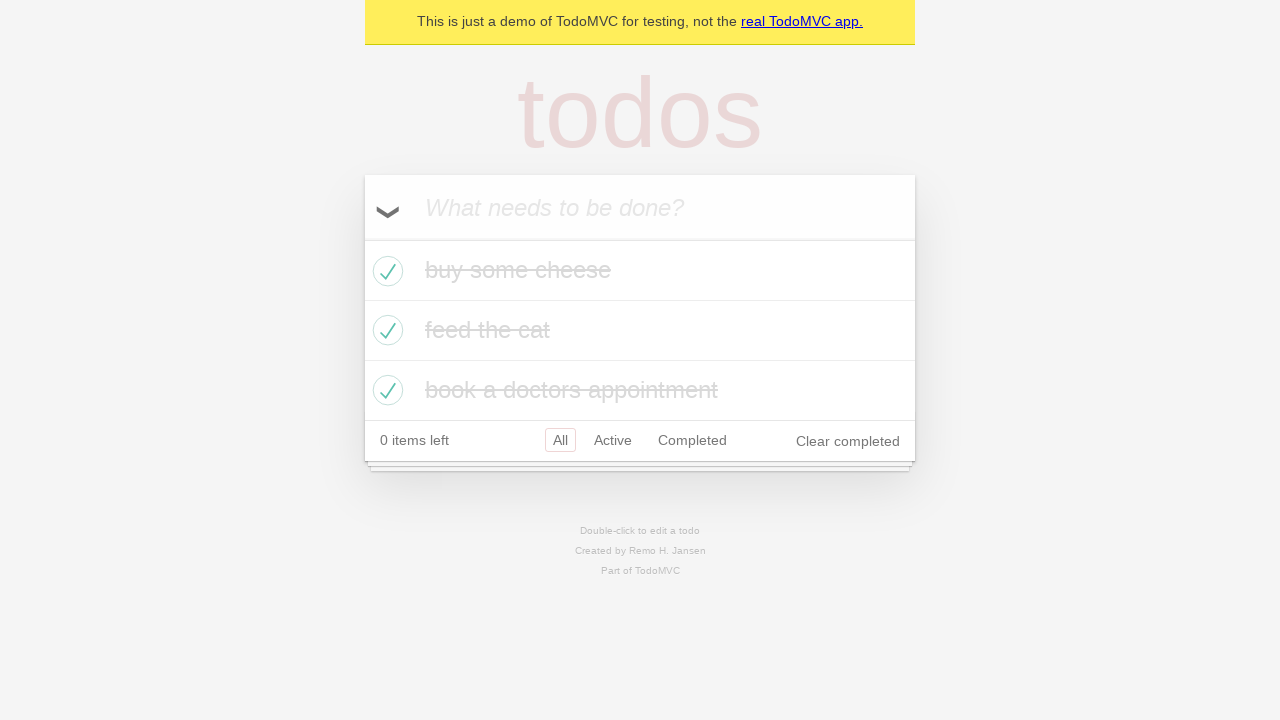